Tests successful user registration by filling out the registration form with valid user details

Starting URL: https://sharelane.com/cgi-bin/register.py?page=1&zip_code=12345

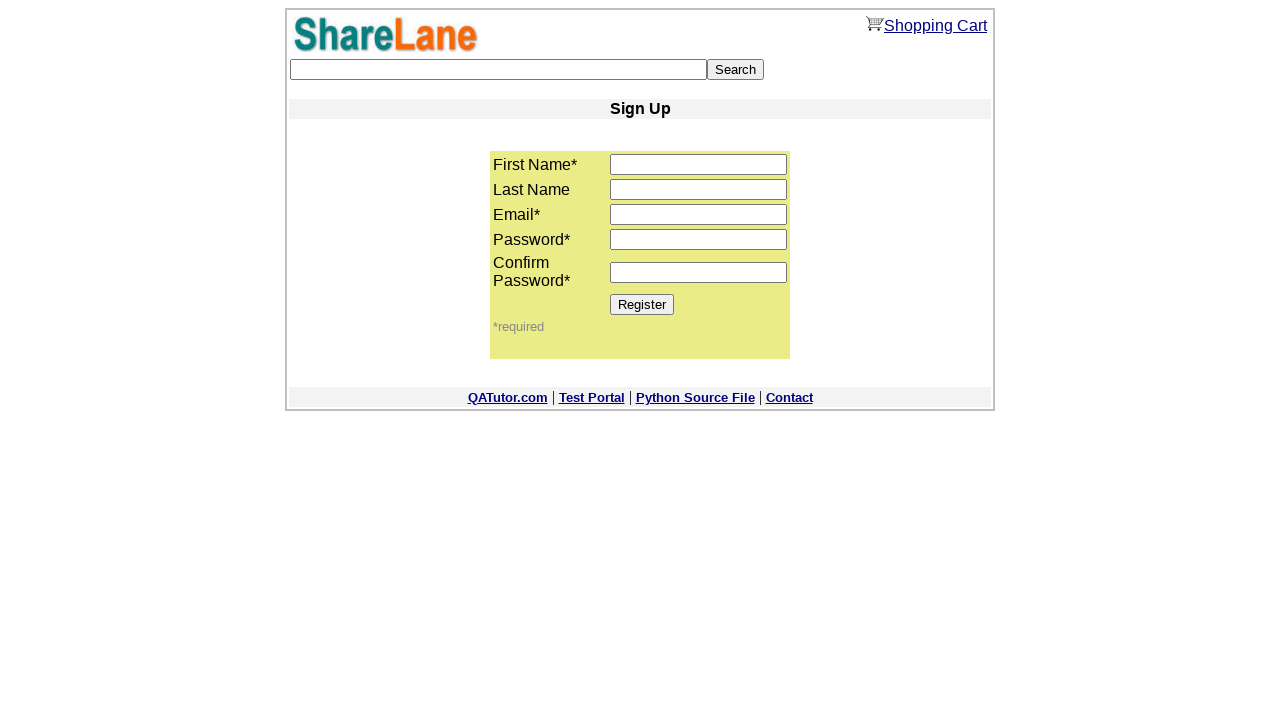

Filled first name field with 'JohnTest' on input[name='first_name']
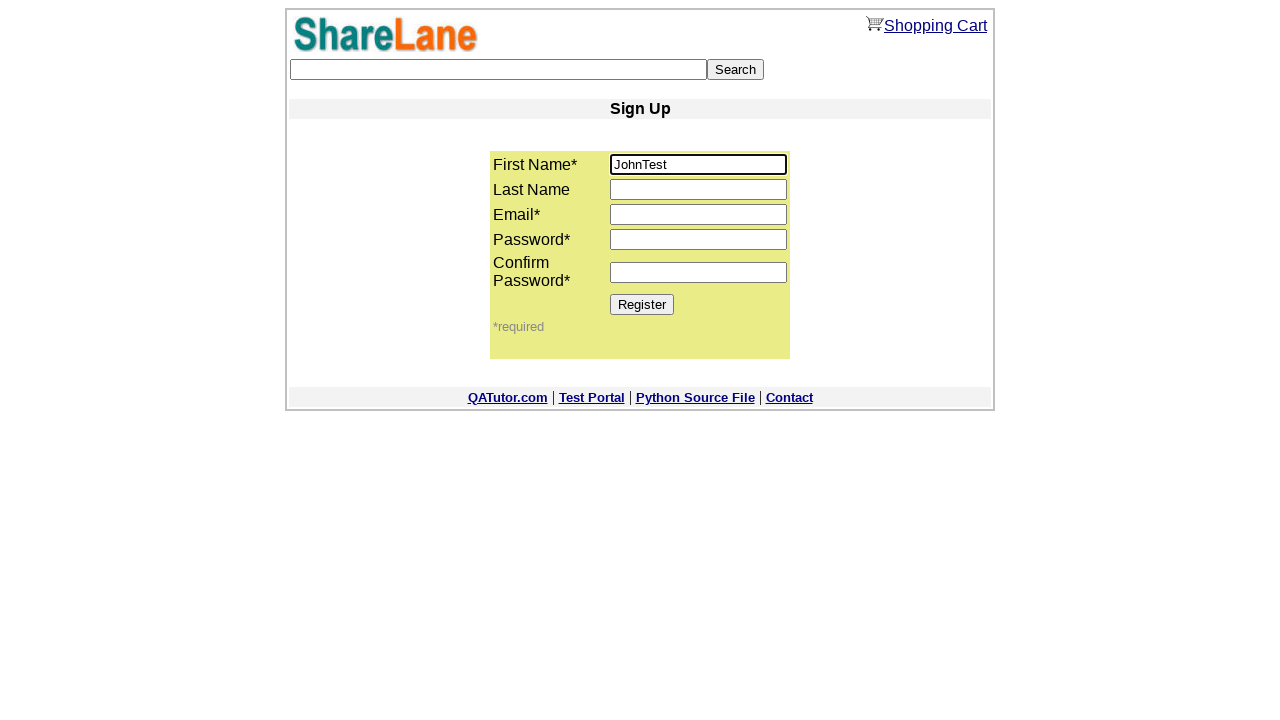

Filled last name field with 'SmithDemo' on input[name='last_name']
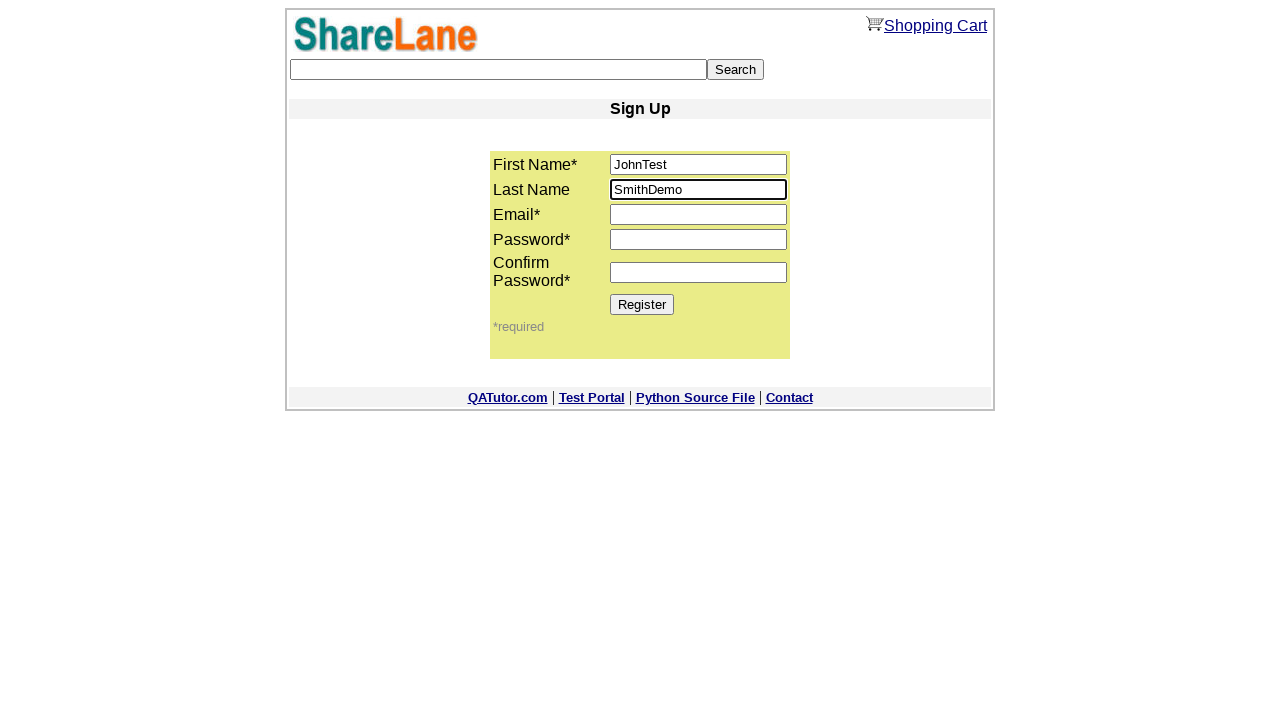

Filled email field with 'johntest_demo@example.com' on input[name='email']
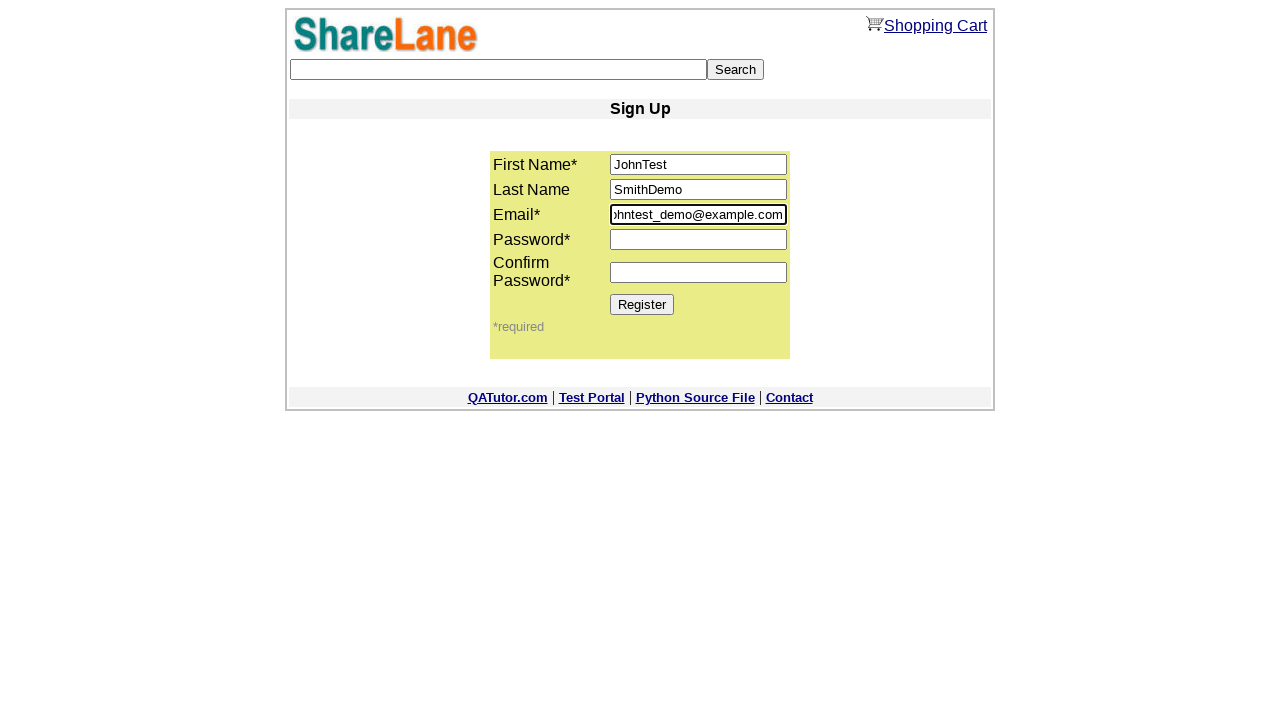

Filled password field with 'SecurePass789' on input[name='password1']
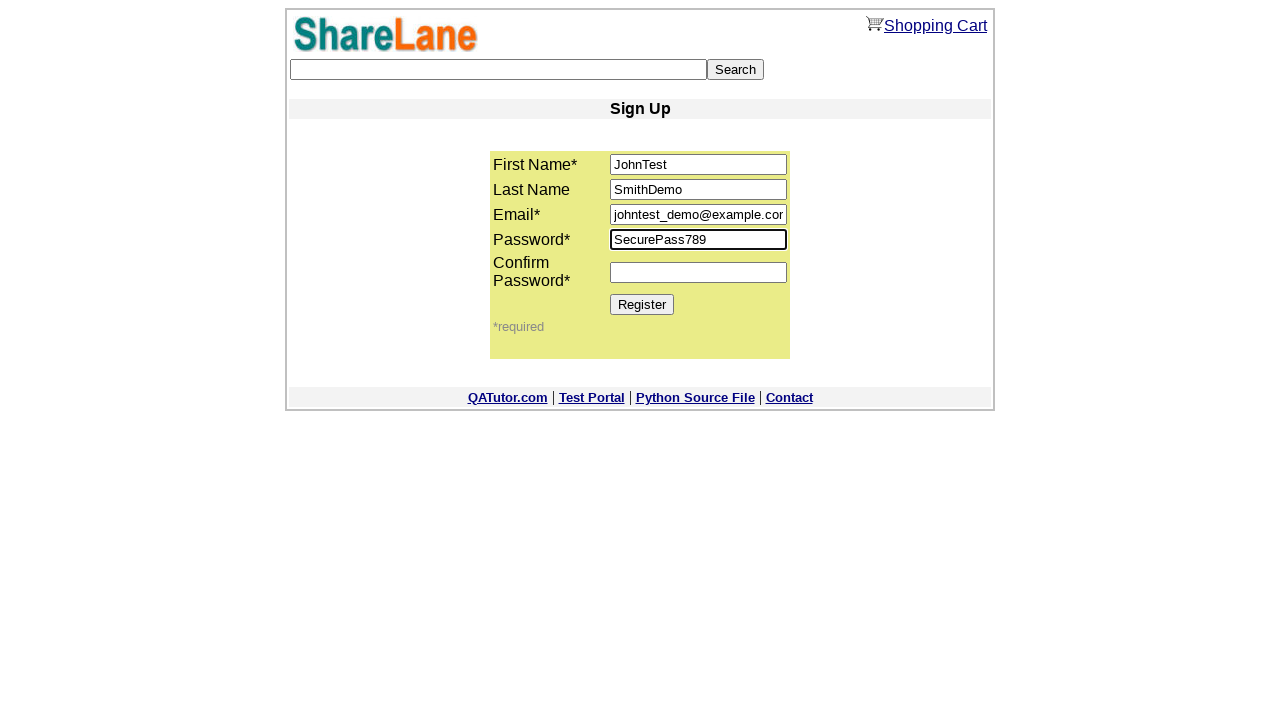

Confirmed password with 'SecurePass789' on input[name='password2']
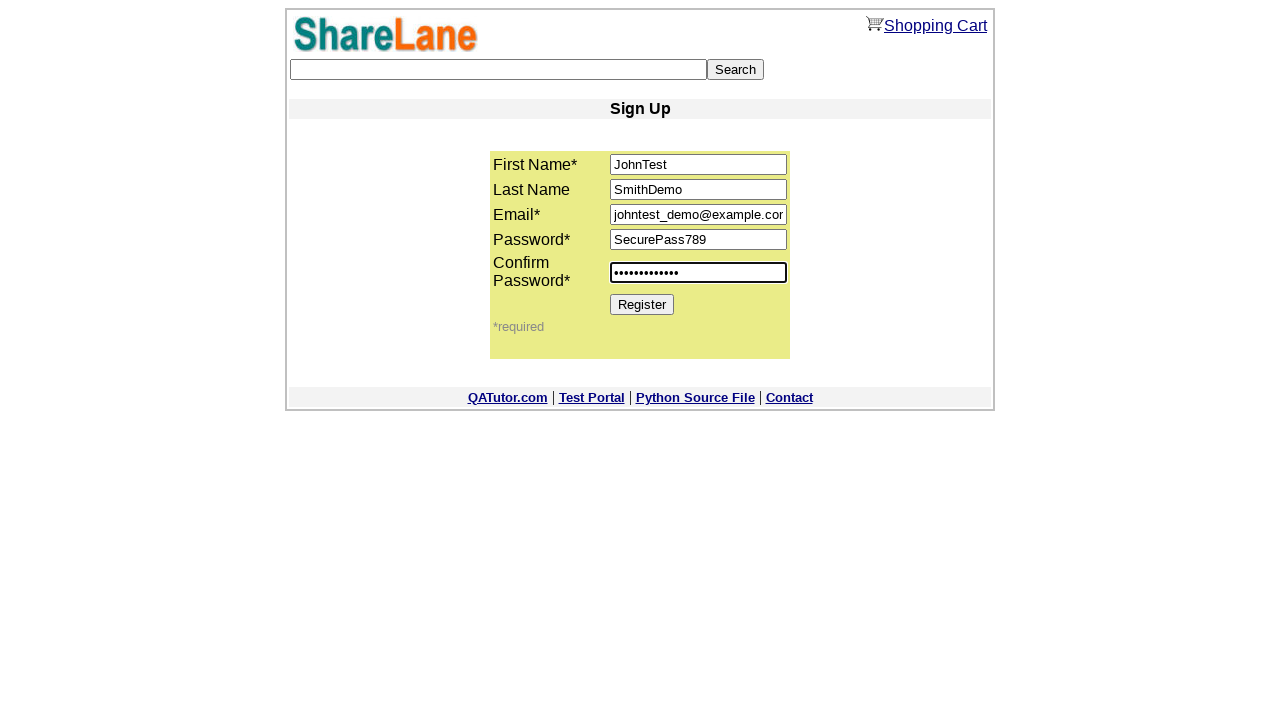

Clicked Register button to submit form at (642, 304) on [value='Register']
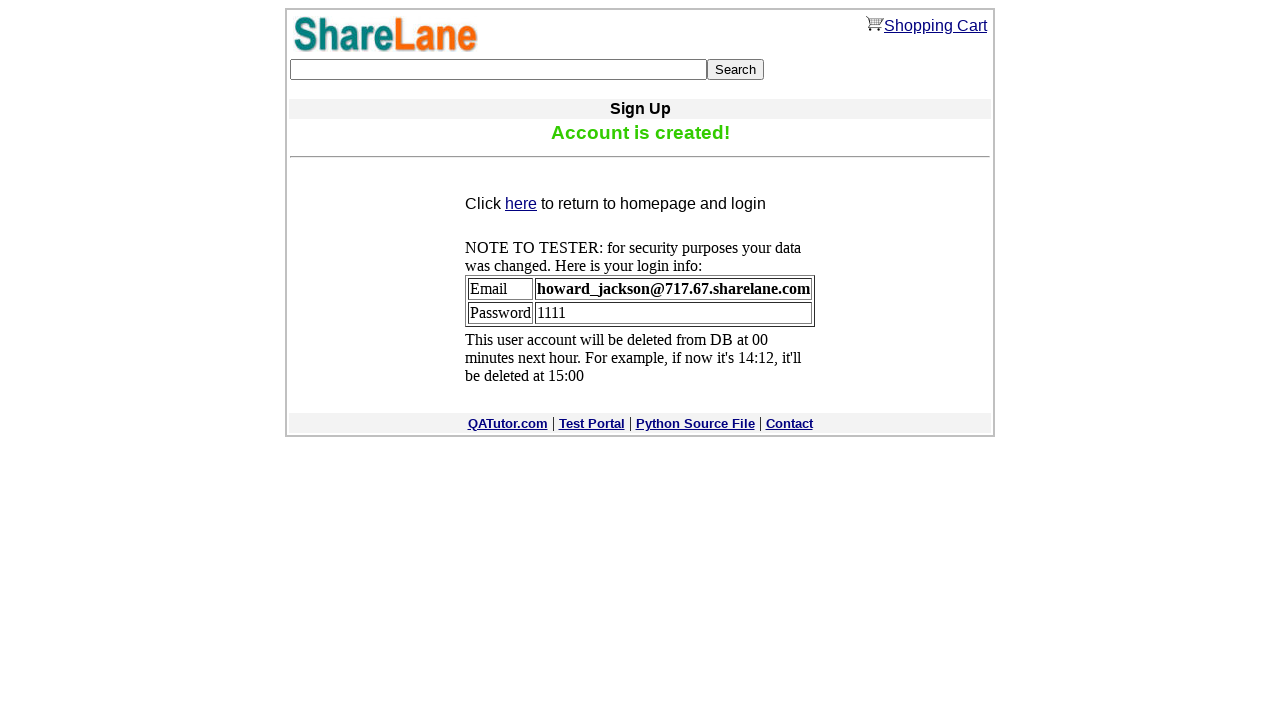

Registration confirmation message appeared
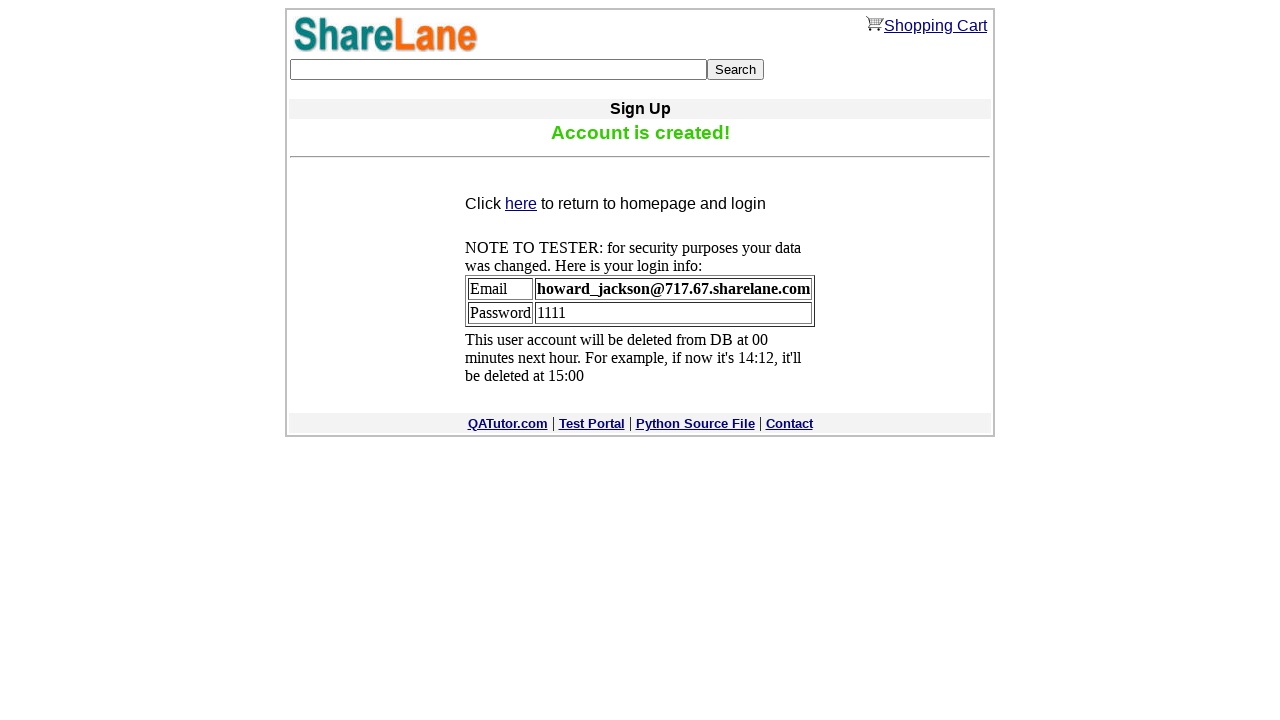

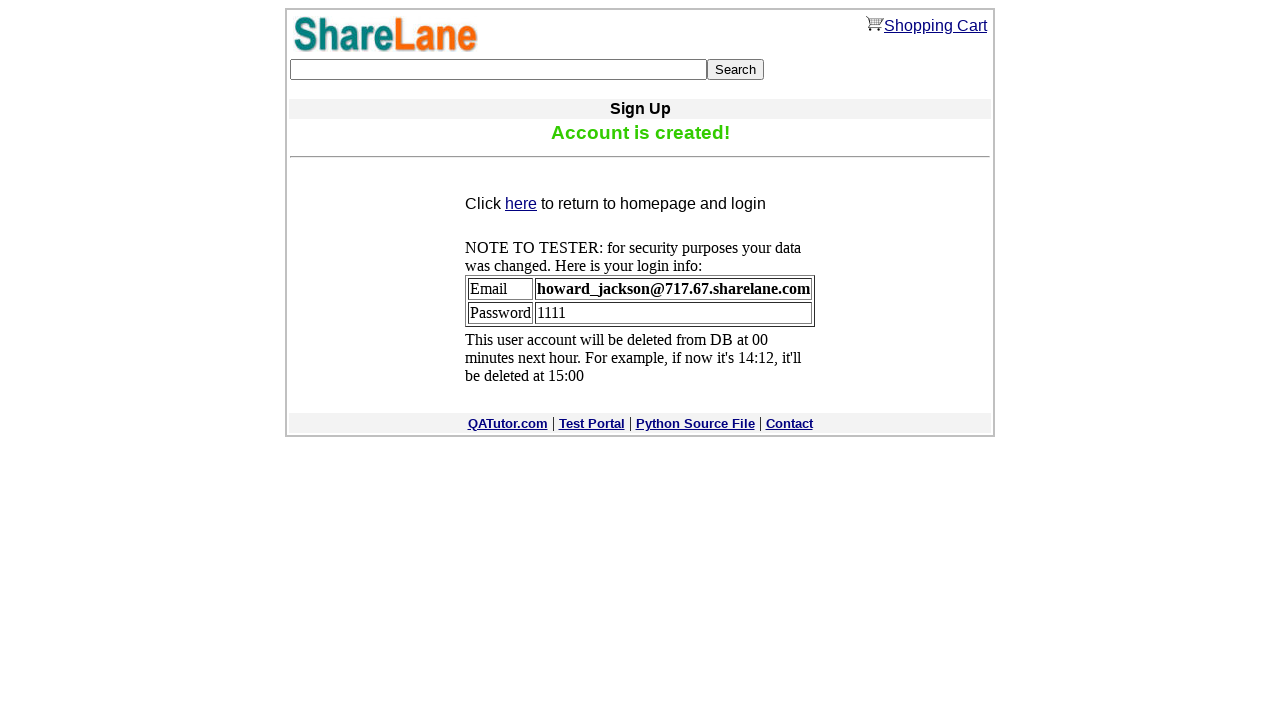